Tests JavaScript alert with explicit wait, clicking button to trigger alert and accepting it

Starting URL: https://automationfc.github.io/basic-form/index.html

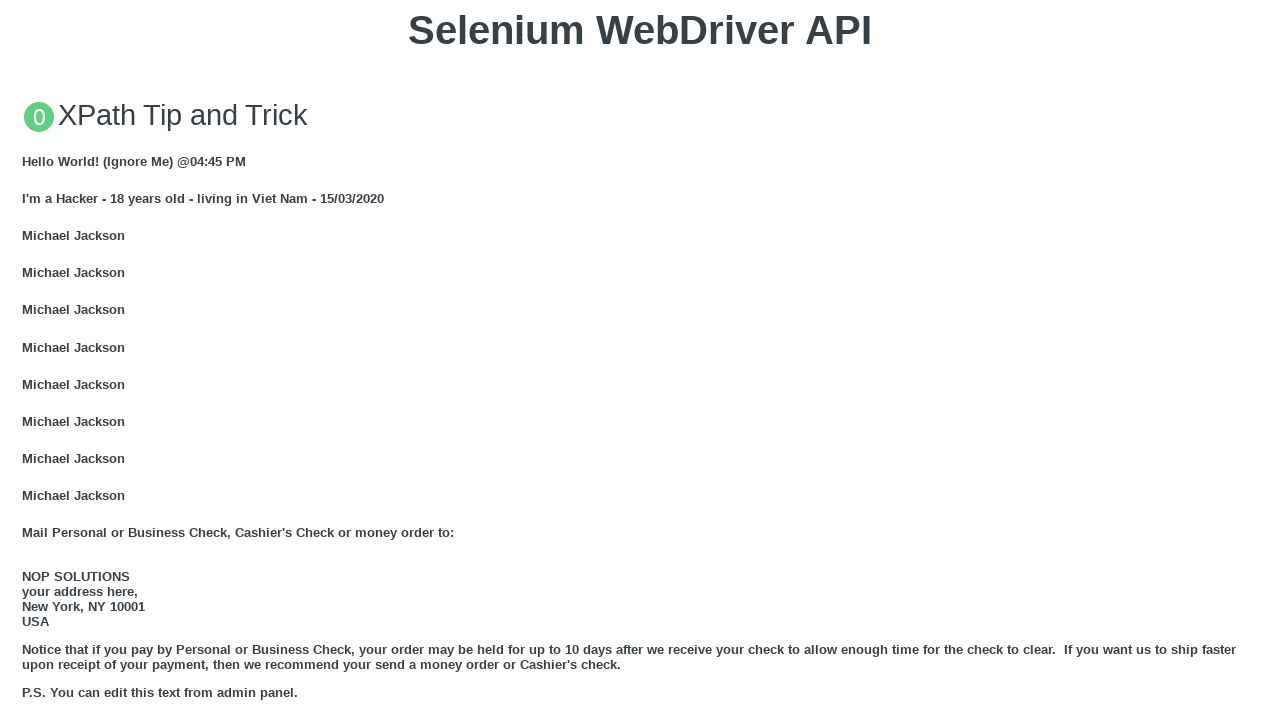

Clicked button to trigger JavaScript alert at (640, 360) on xpath=//button[text()='Click for JS Alert']
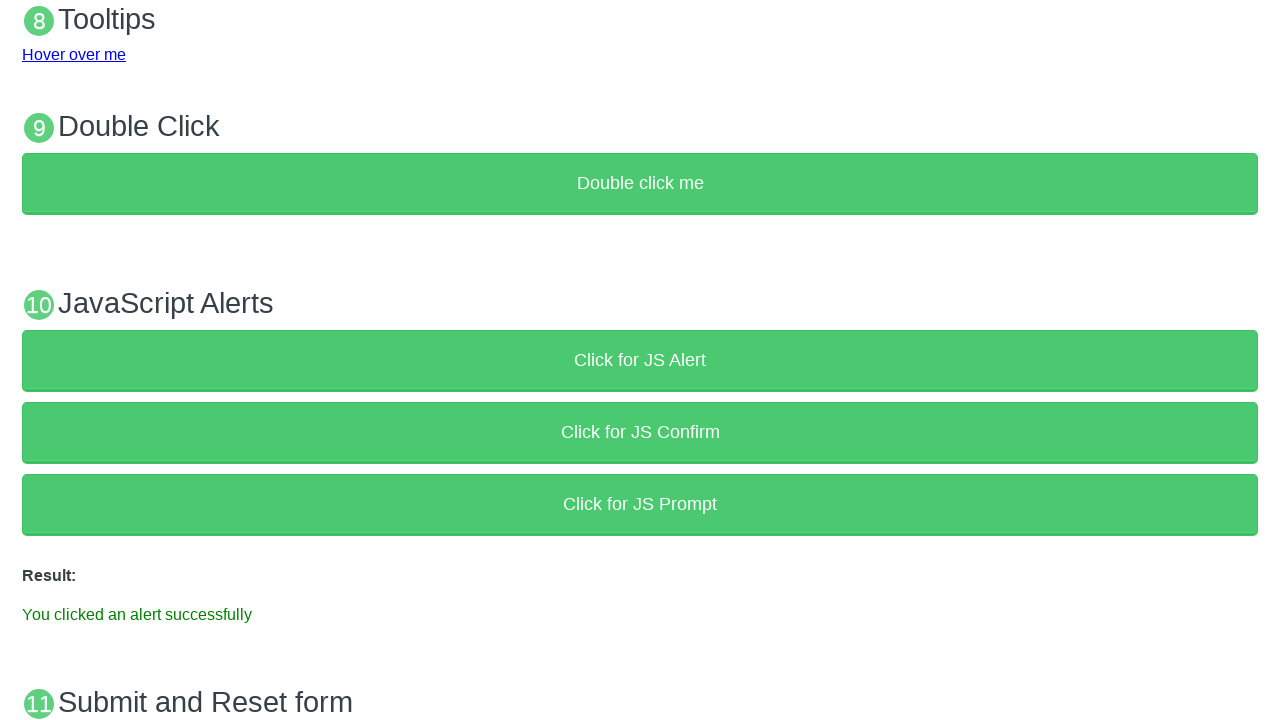

Set up dialog handler to accept alert
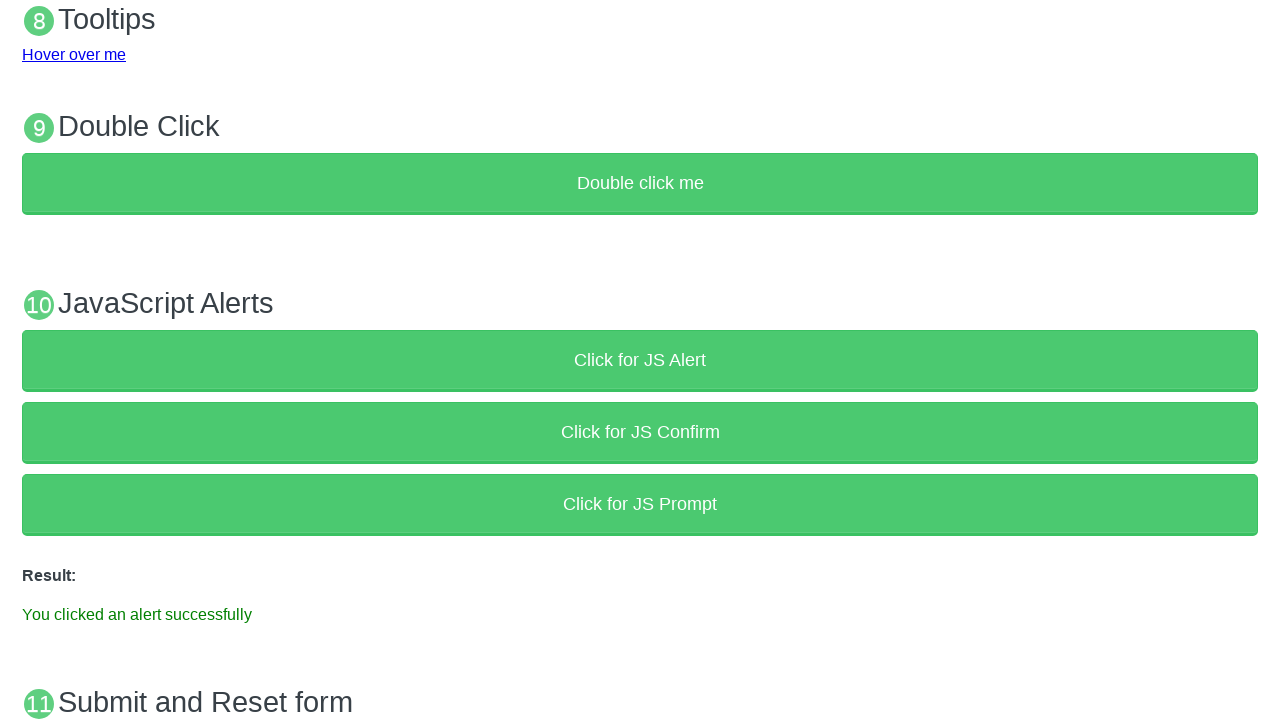

Verified success message is displayed after accepting alert
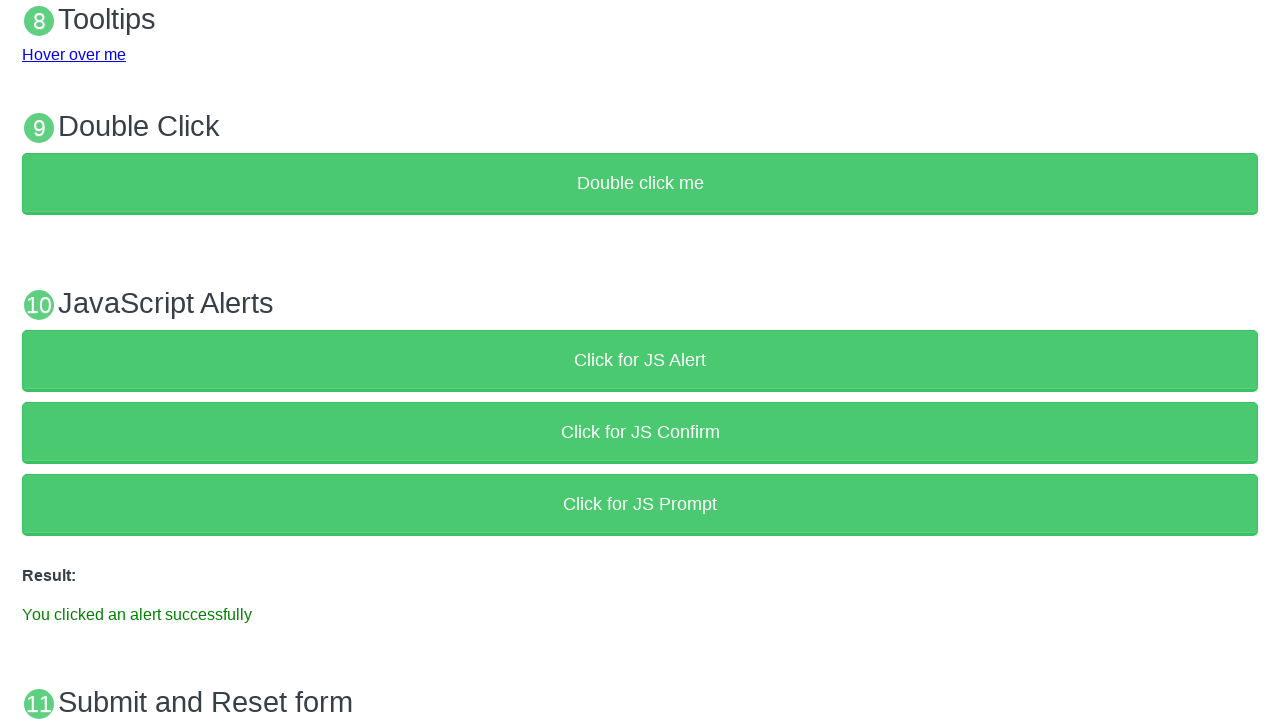

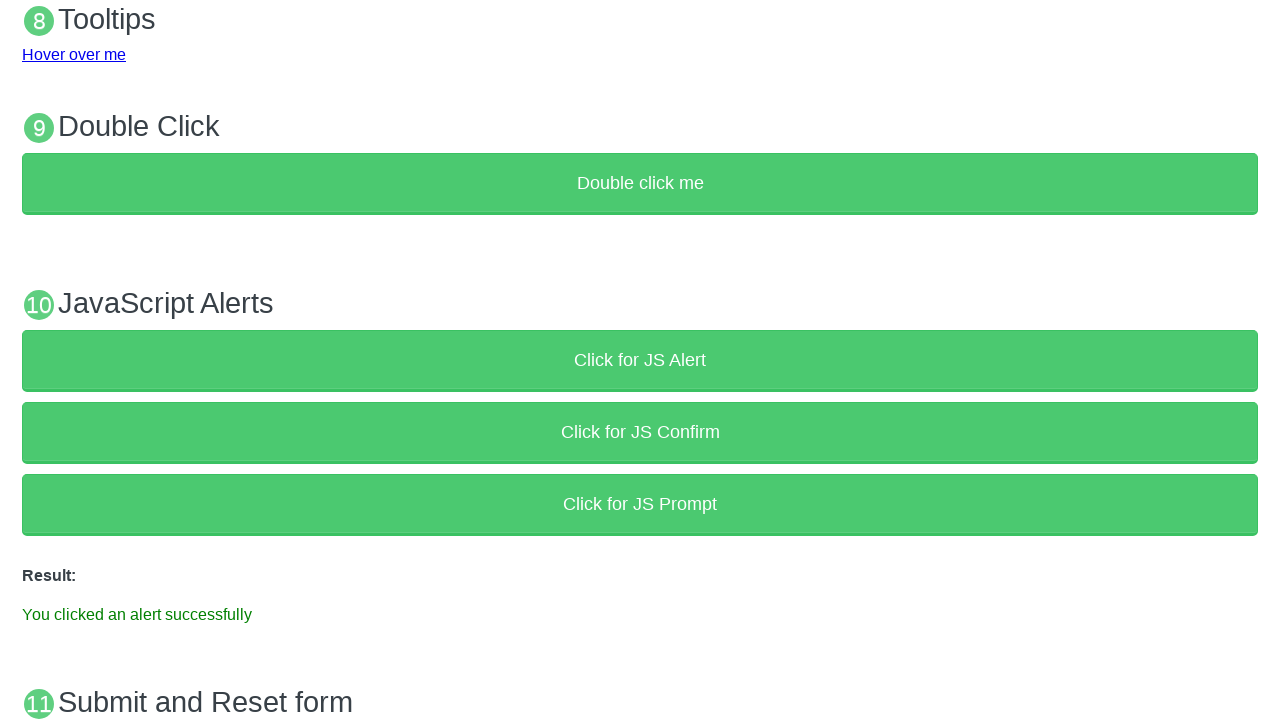